Tests popup validations including showing/hiding elements, handling JavaScript dialog alerts, mouse hover interactions, and iframe navigation

Starting URL: https://rahulshettyacademy.com/AutomationPractice/

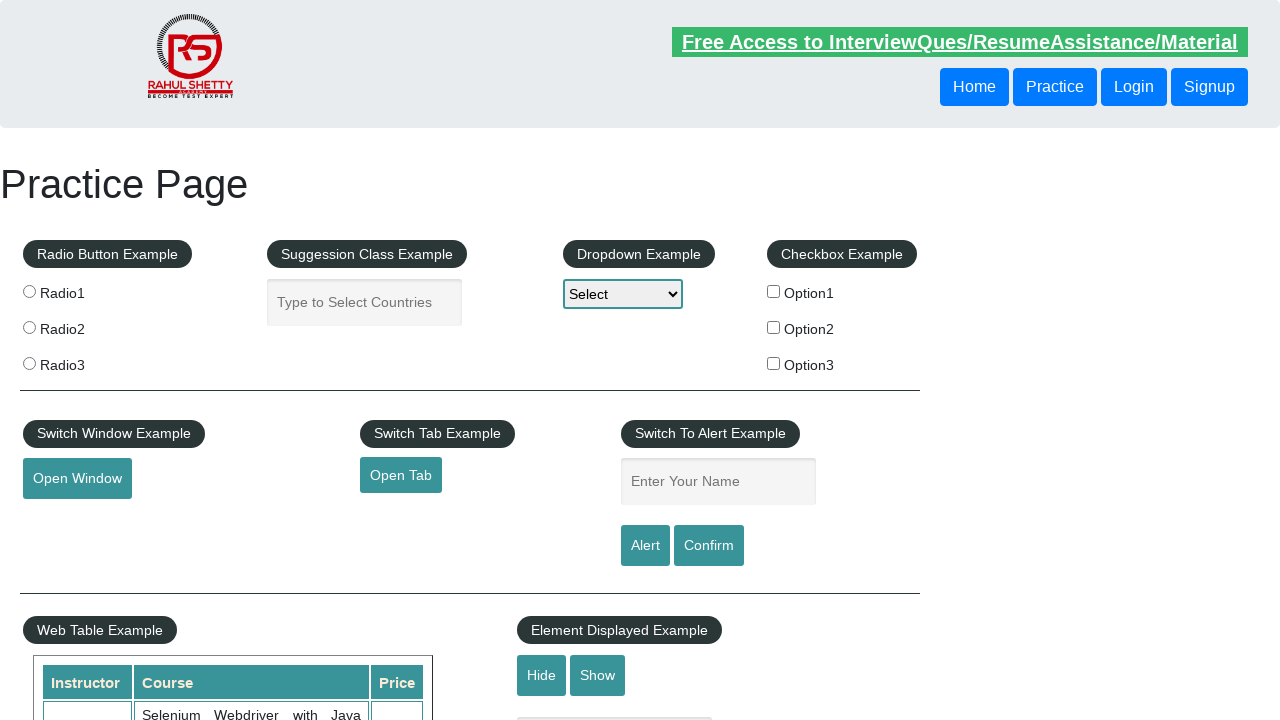

Verified that text element is visible
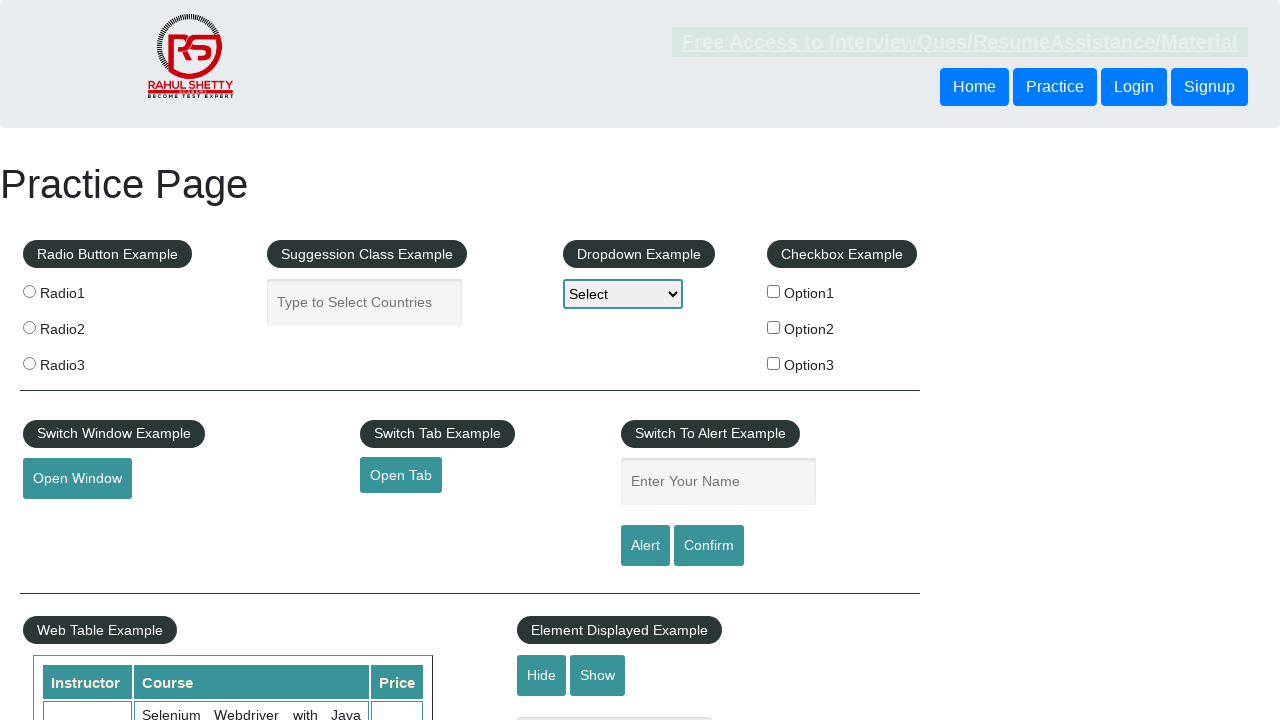

Clicked hide button to hide text element at (542, 675) on #hide-textbox
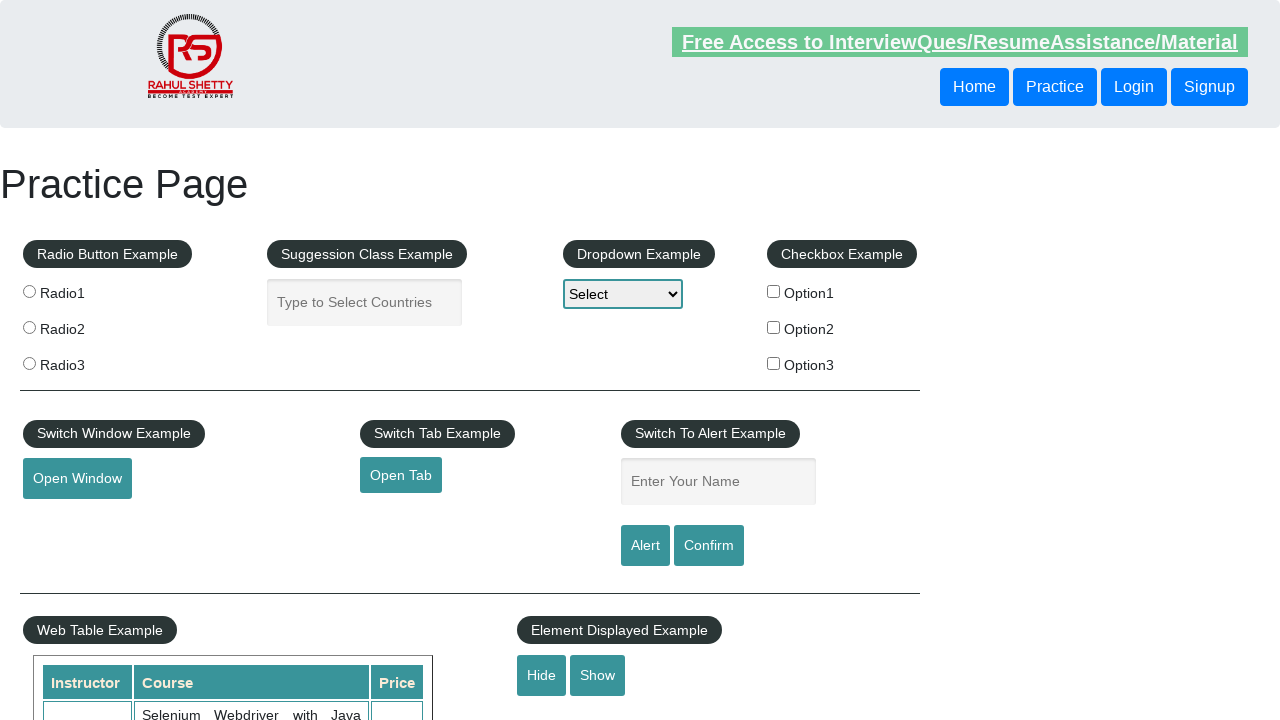

Verified that text element is now hidden
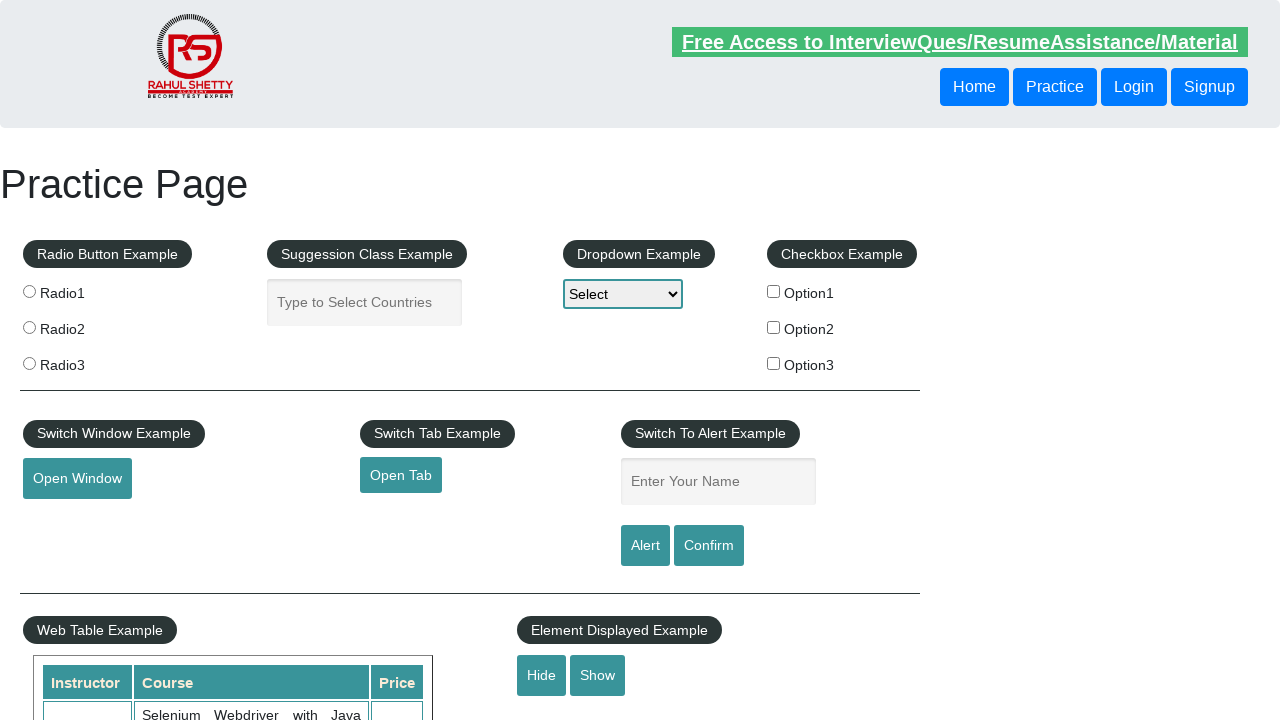

Set up dialog handler to accept JavaScript alerts
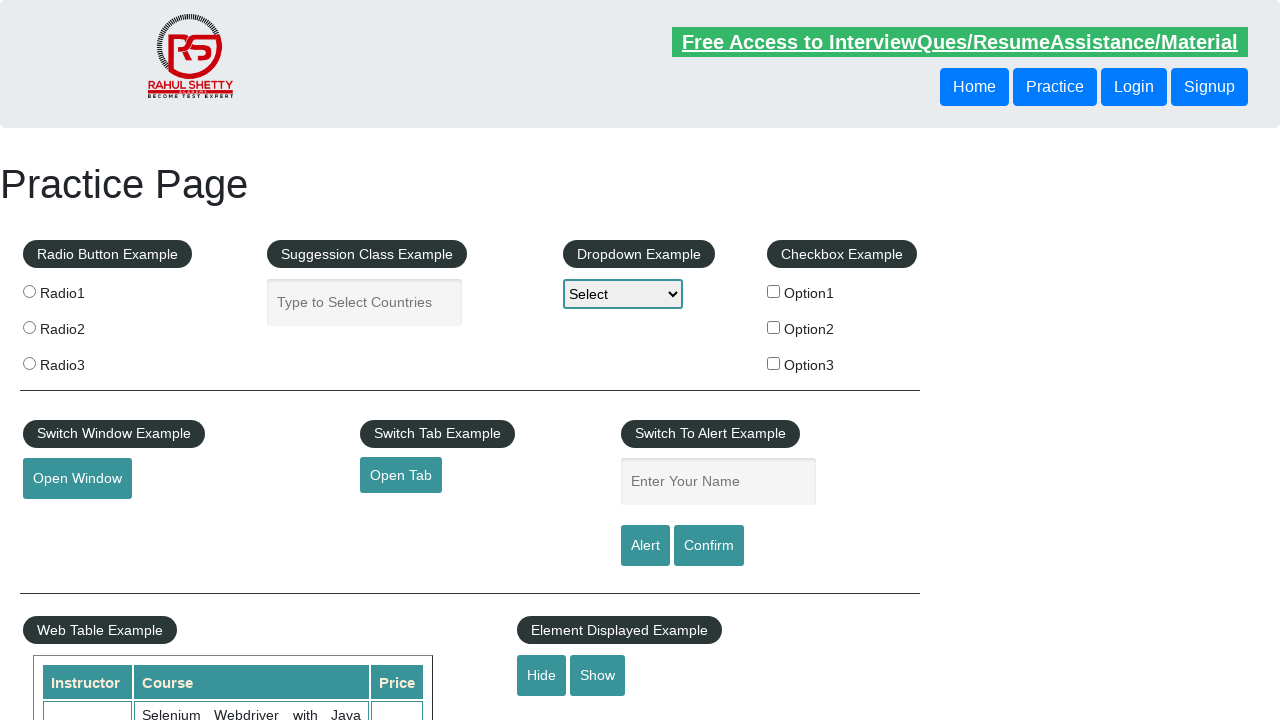

Clicked confirm button which triggered a JavaScript alert at (709, 546) on #confirmbtn
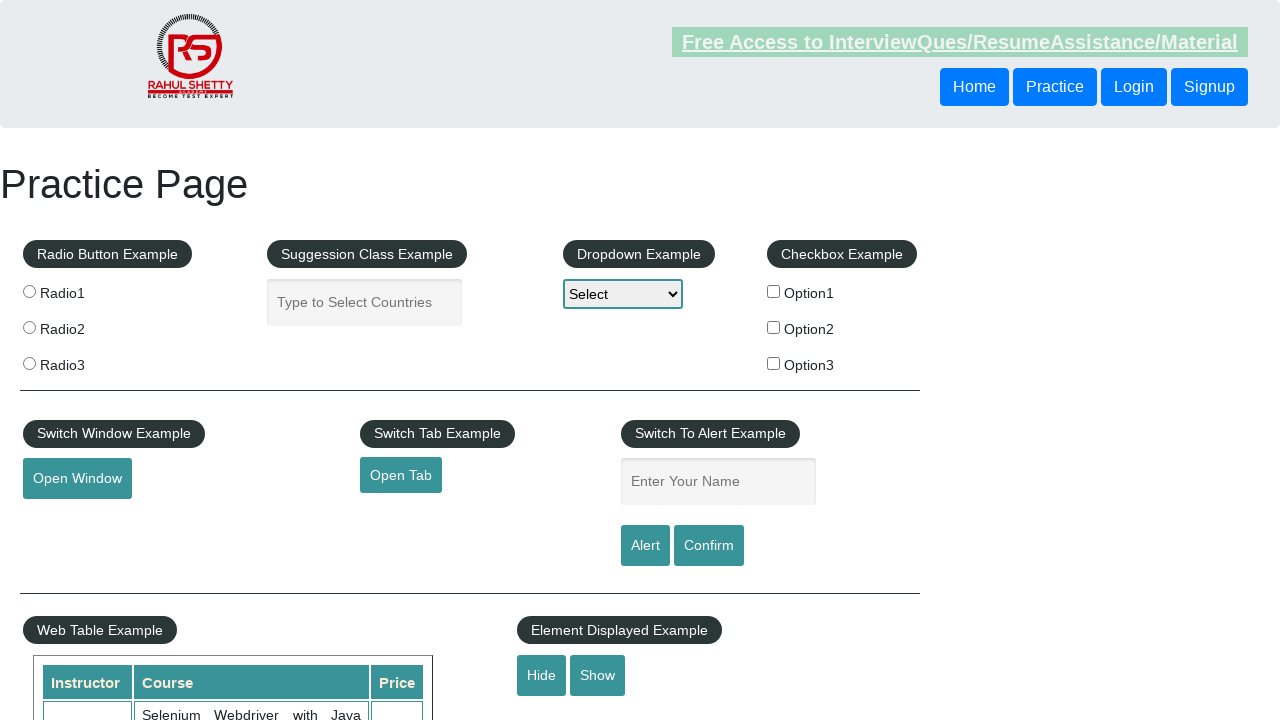

Performed mouse hover interaction on element at (83, 361) on #mousehover
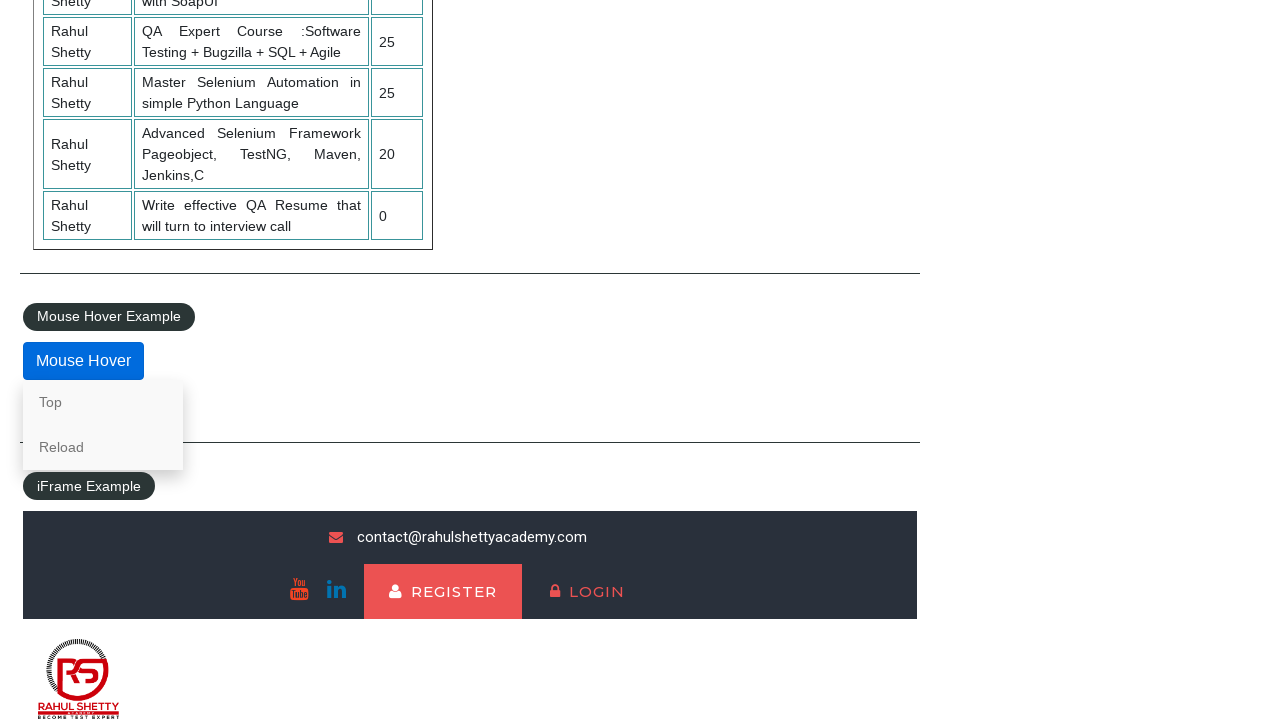

Located courses iframe for interaction
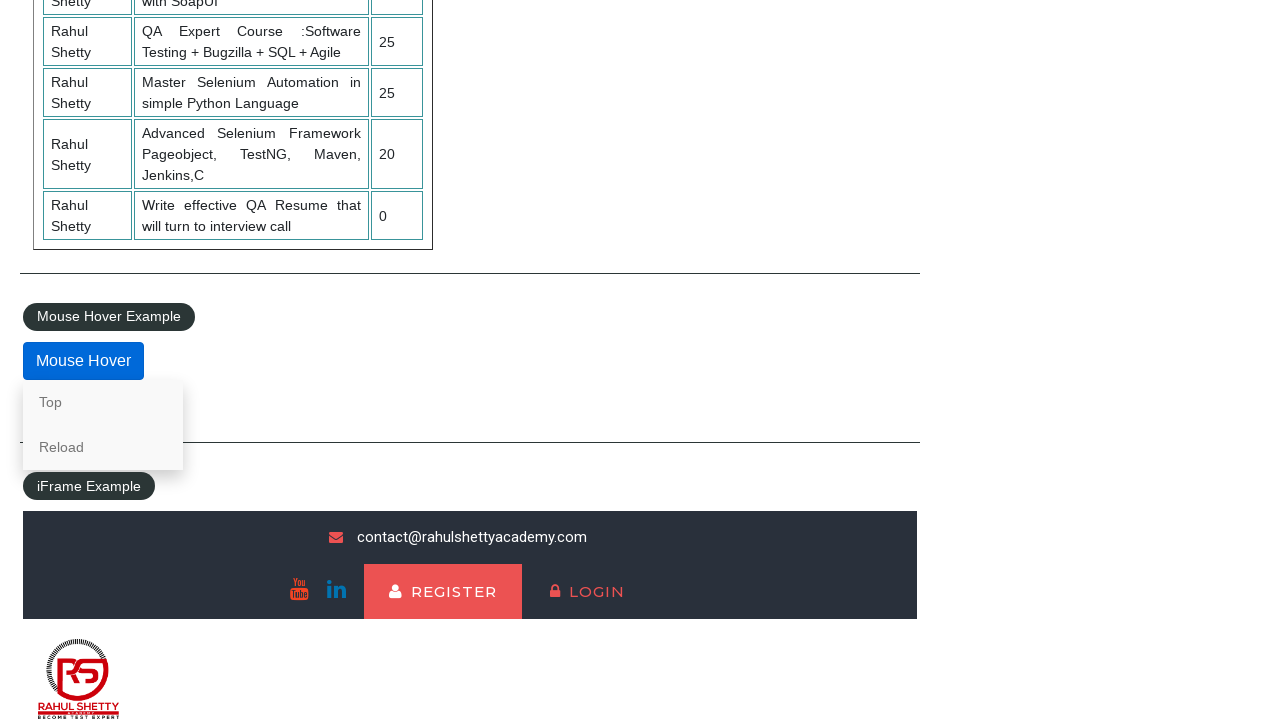

Clicked lifetime access link within iframe at (307, 675) on #courses-iframe >> internal:control=enter-frame >> li a[href*='lifetime-access']
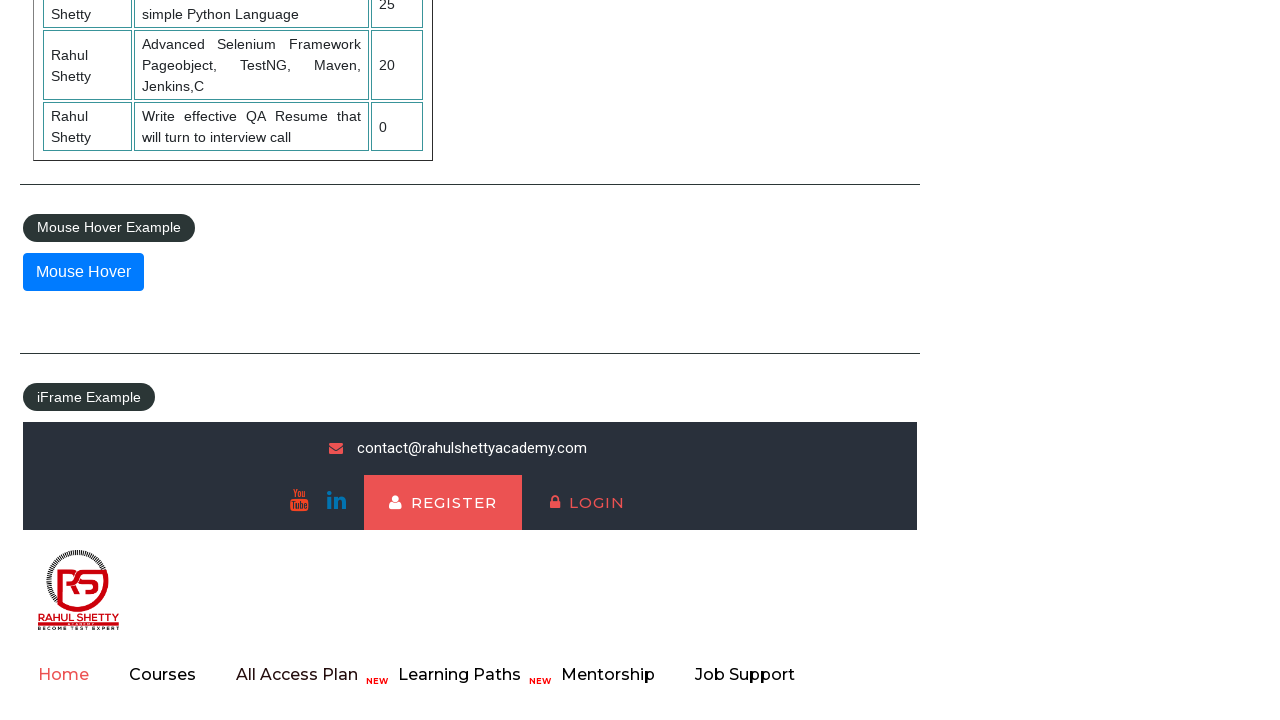

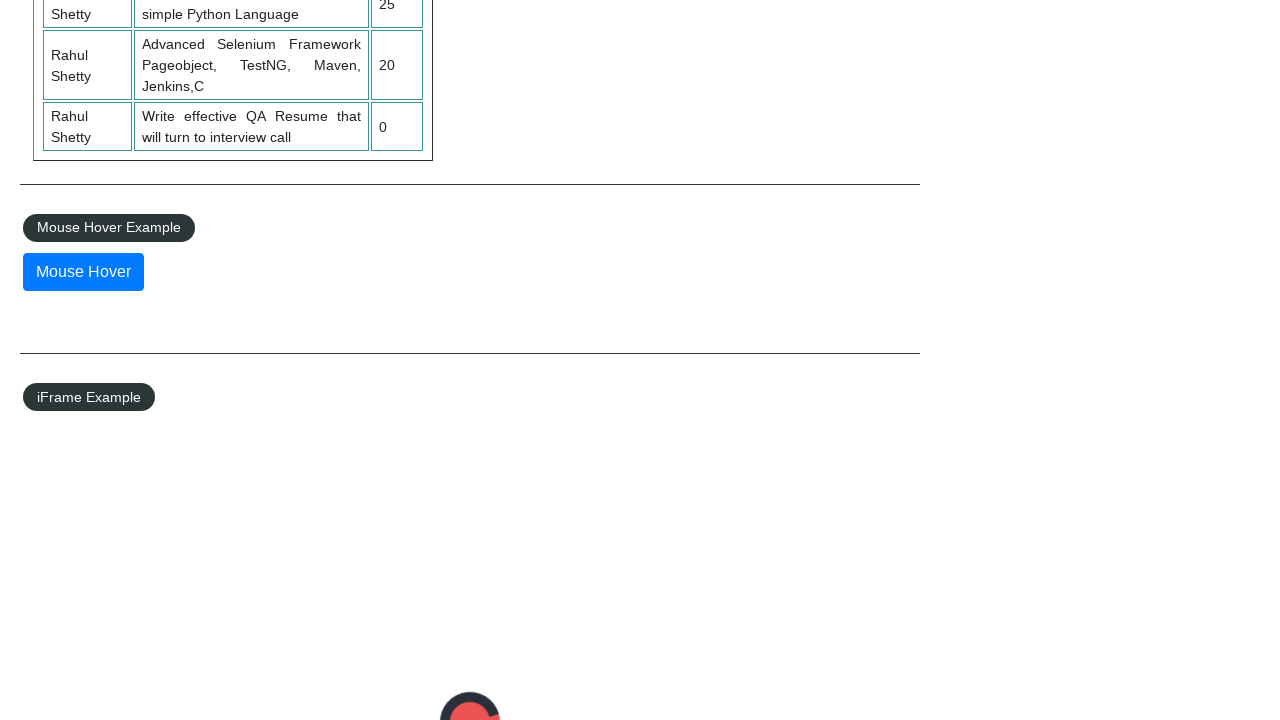